Navigates to the mouse over page by clicking the link and verifies it loads correctly

Starting URL: https://bonigarcia.dev/selenium-webdriver-java/

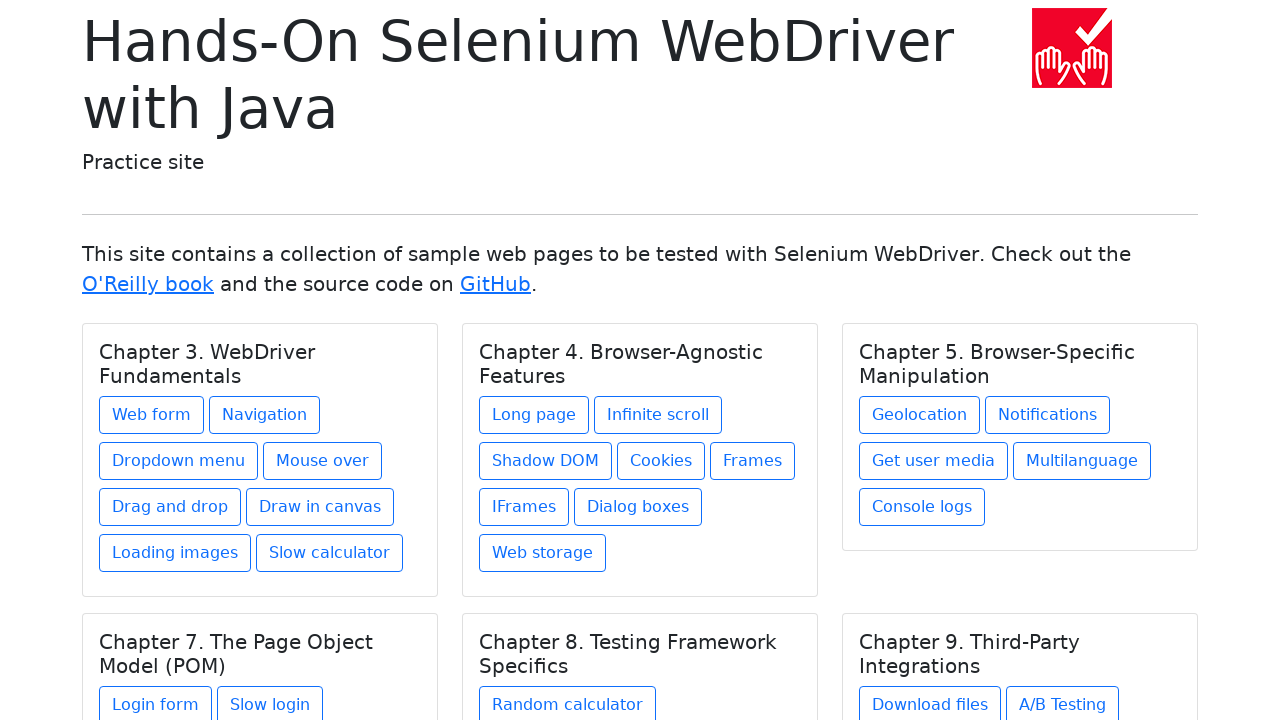

Located mouse over link element
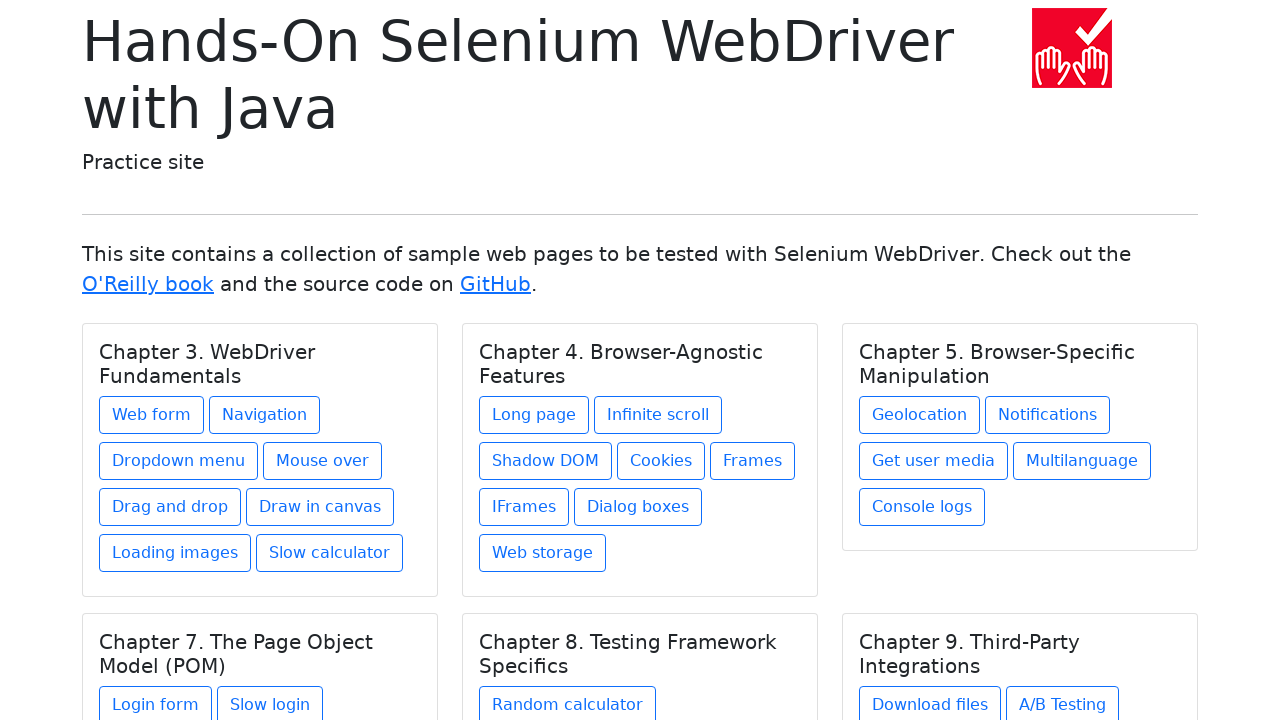

Hovered over mouse over link at (322, 461) on xpath=//h5[text() ='Chapter 3. WebDriver Fundamentals']/../a[contains(@href, 'mo
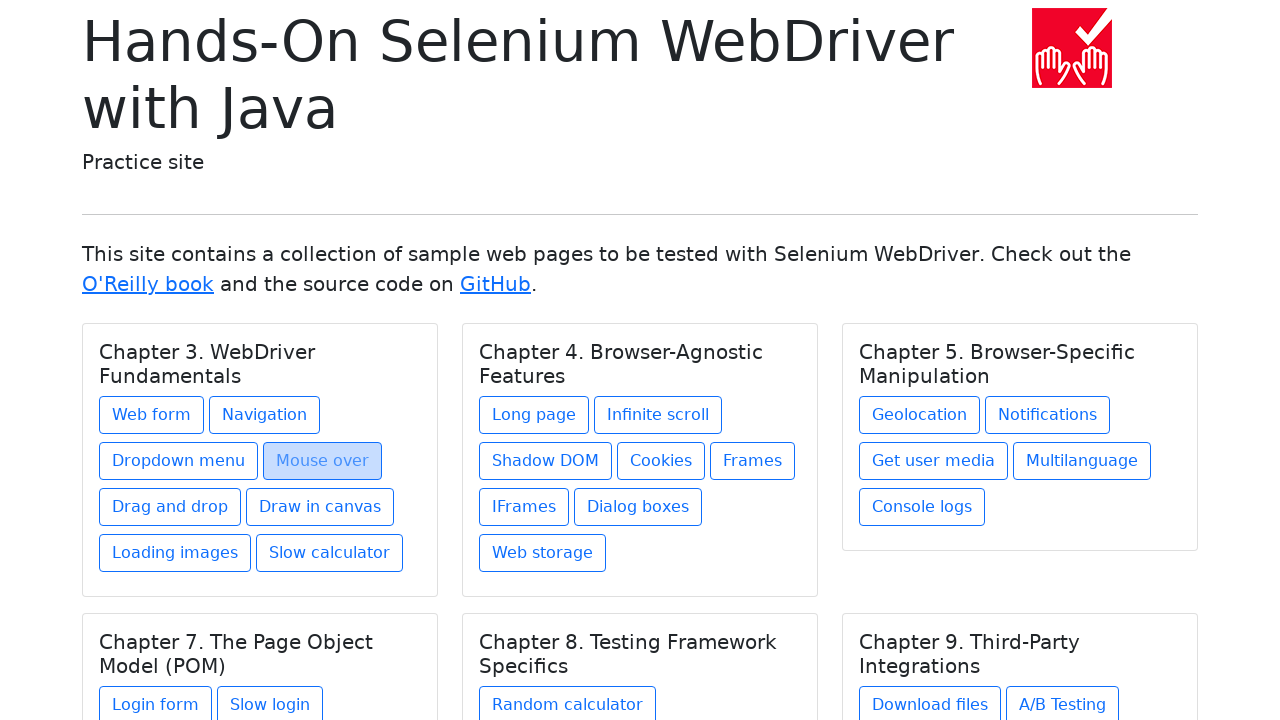

Clicked mouse over link to navigate to mouse over page at (322, 461) on xpath=//h5[text() ='Chapter 3. WebDriver Fundamentals']/../a[contains(@href, 'mo
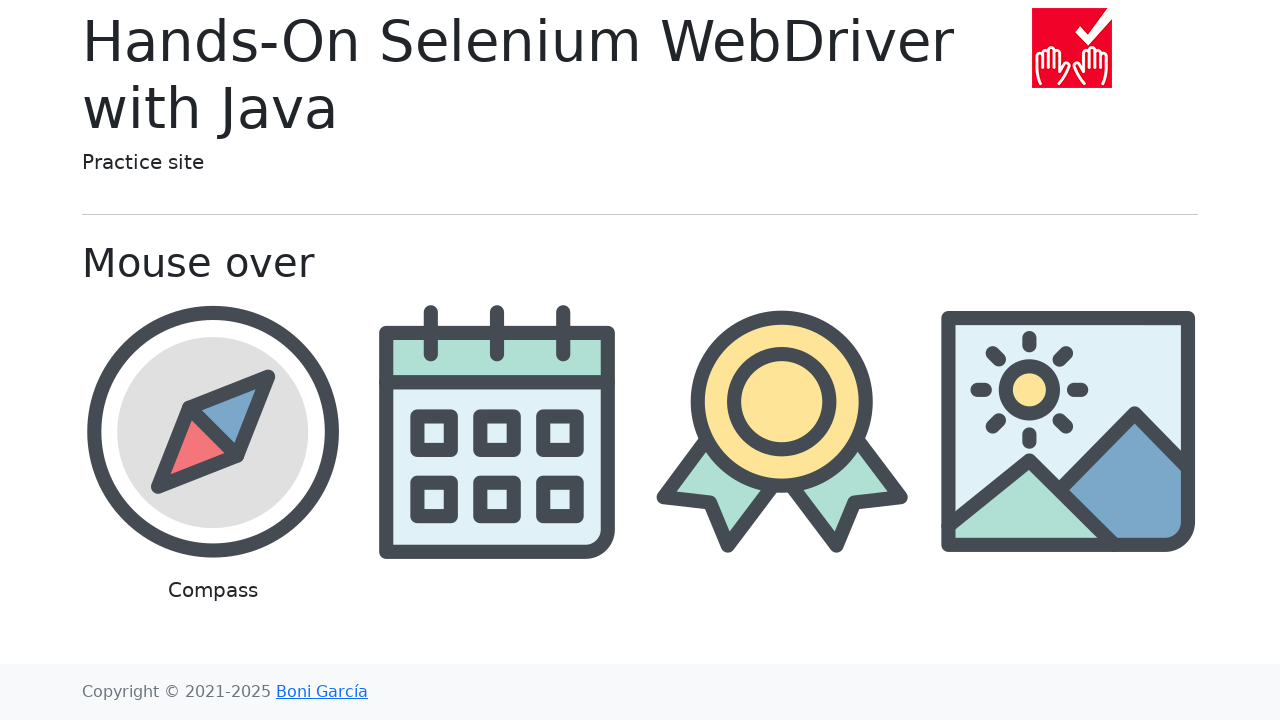

Verified mouse over page loaded correctly by waiting for display-6 element
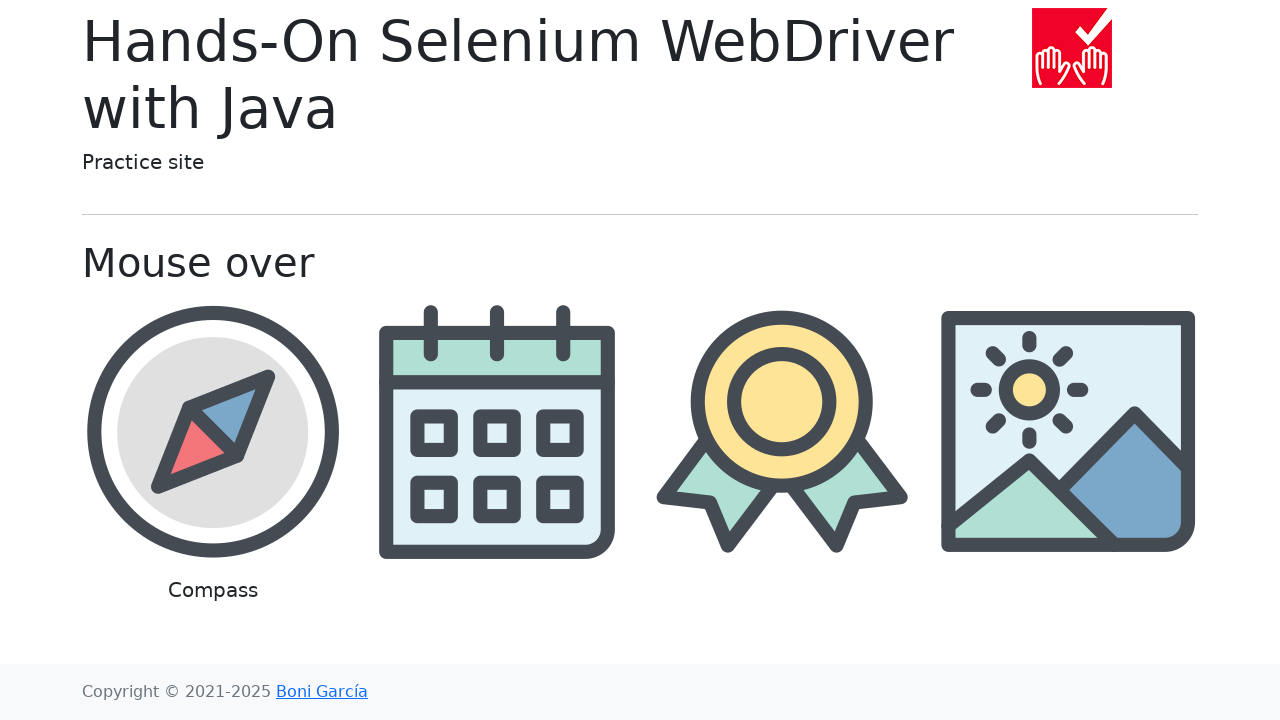

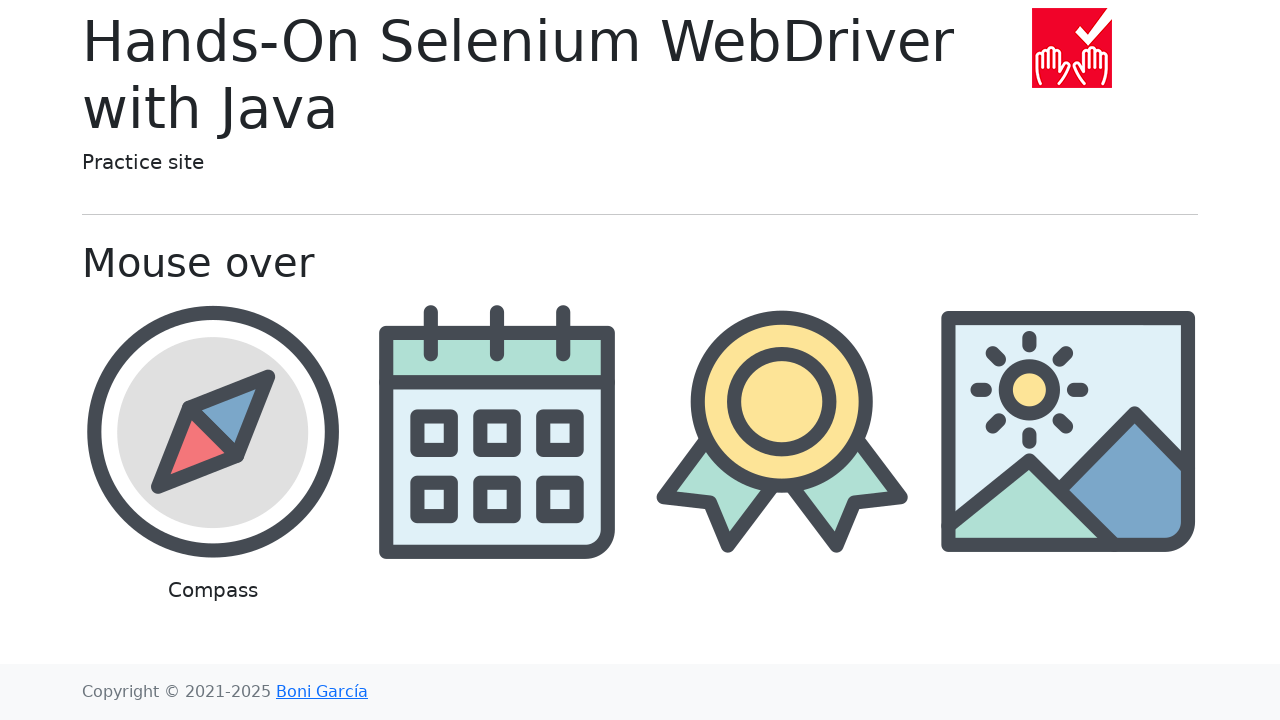